Tests static dropdown selection by selecting all three options sequentially

Starting URL: https://rahulshettyacademy.com/AutomationPractice/

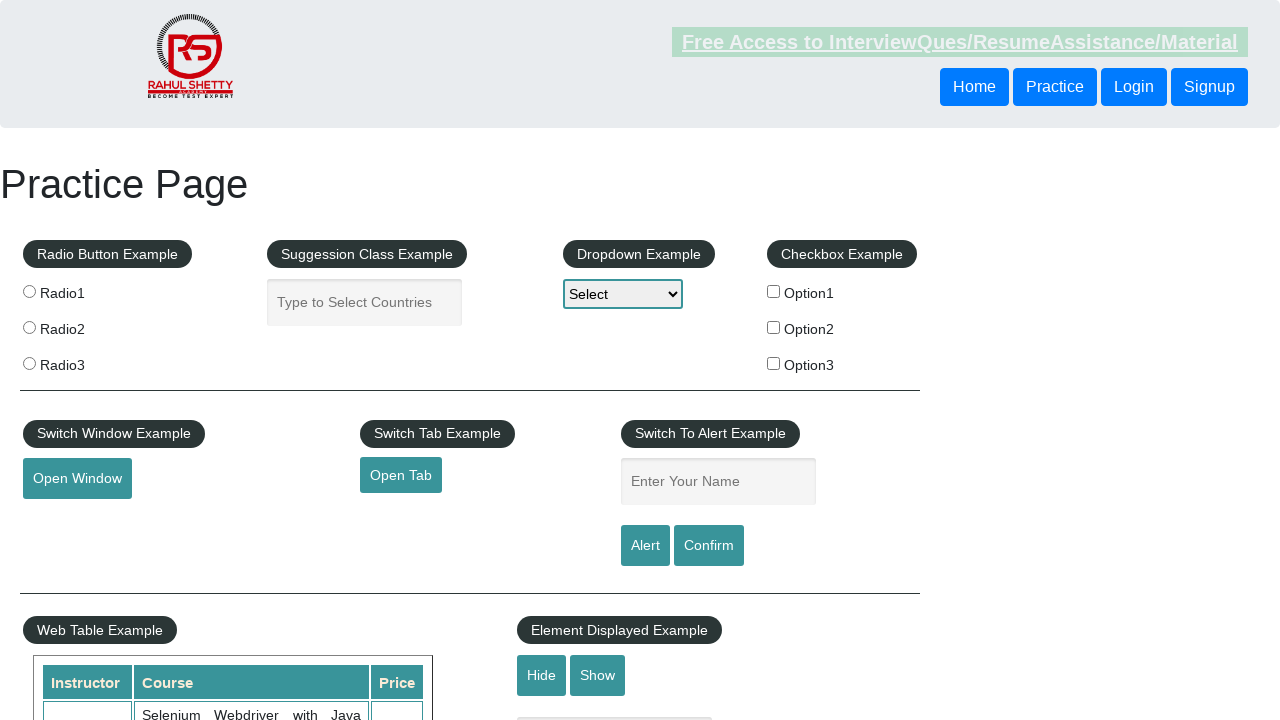

Selected first option (index 1) from static dropdown on #dropdown-class-example
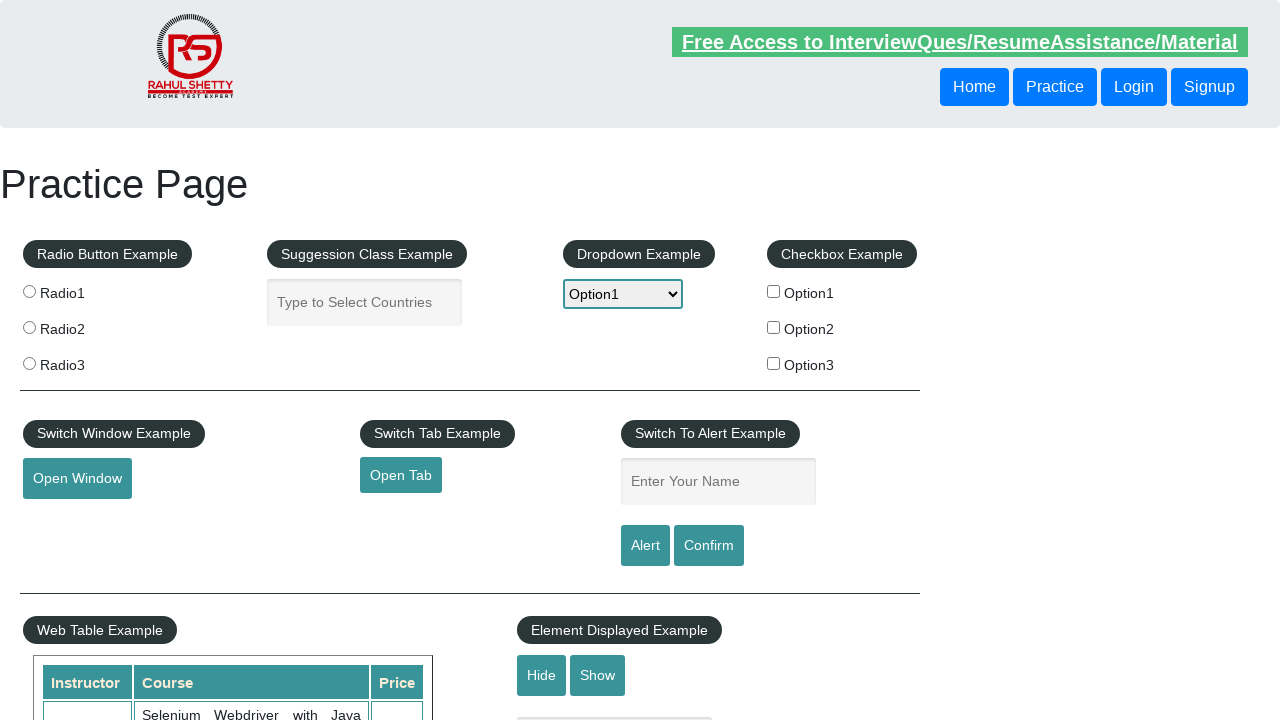

Selected second option (index 2) from static dropdown on #dropdown-class-example
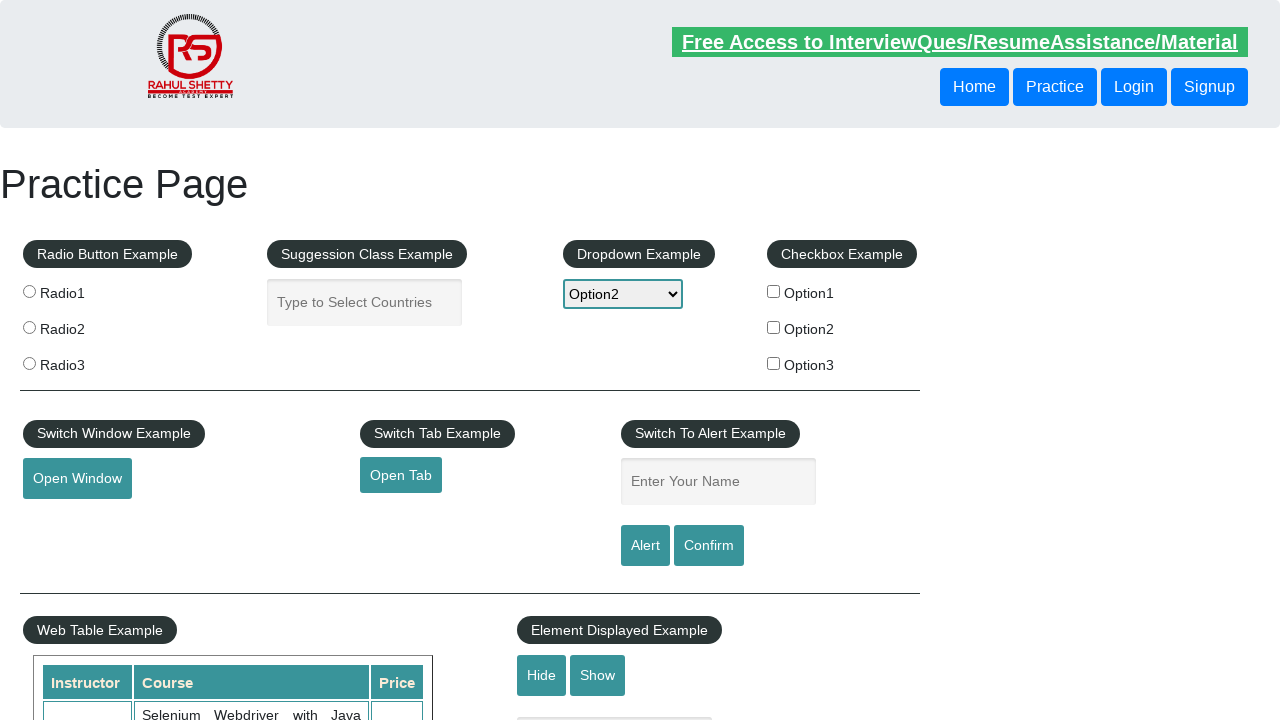

Selected third option (index 3) from static dropdown on #dropdown-class-example
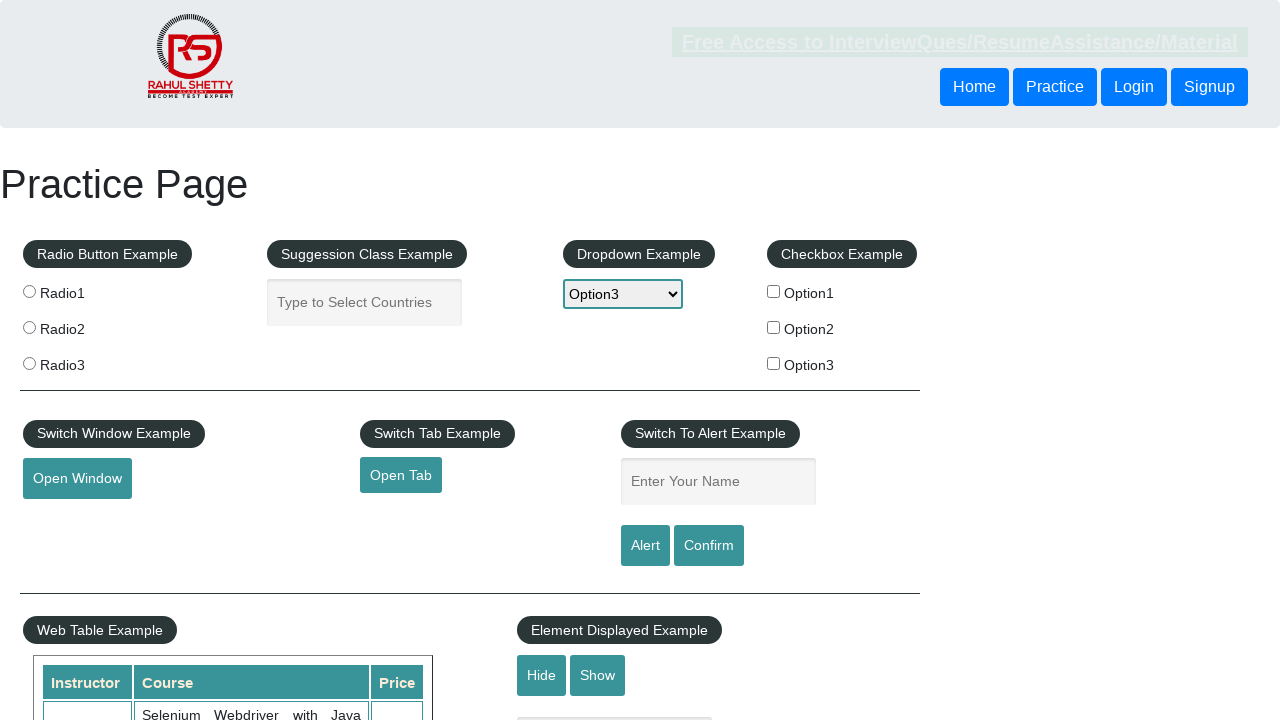

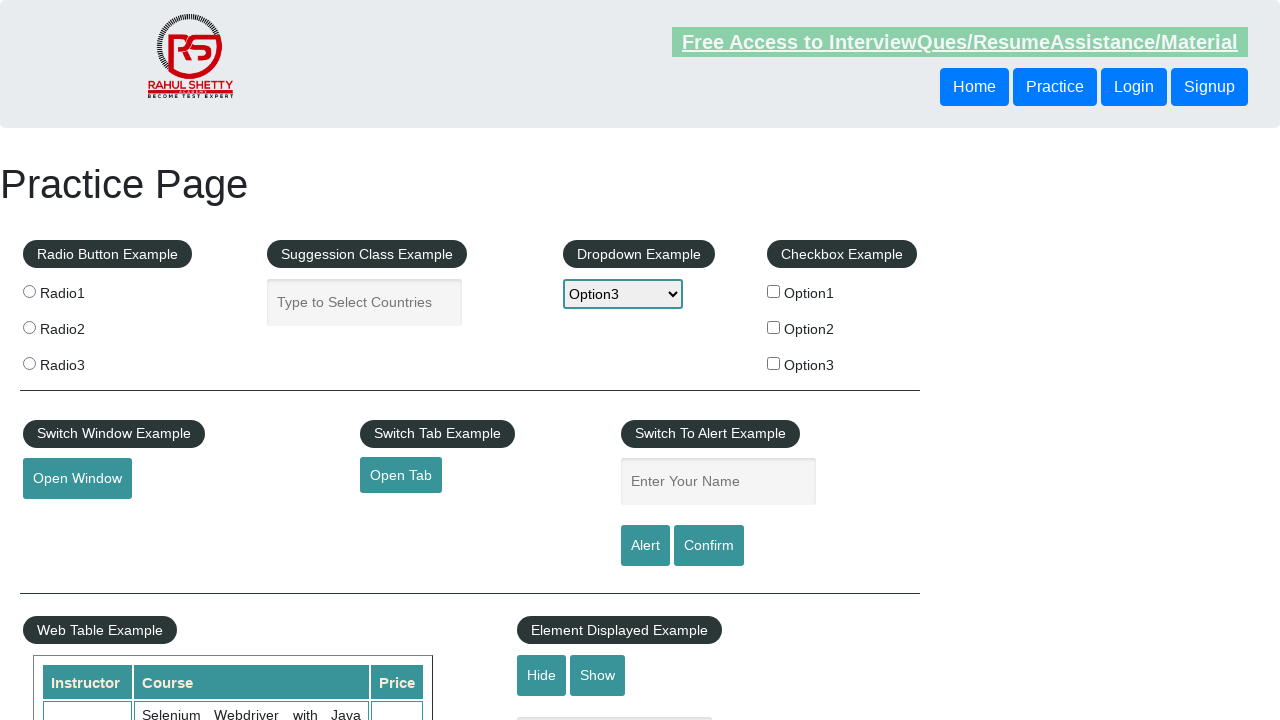